Navigates to a frames practice page, switches to an iframe, selects an option from a dropdown menu, then switches back to main content and fills a text field

Starting URL: https://www.hyrtutorials.com/p/frames-practice.html

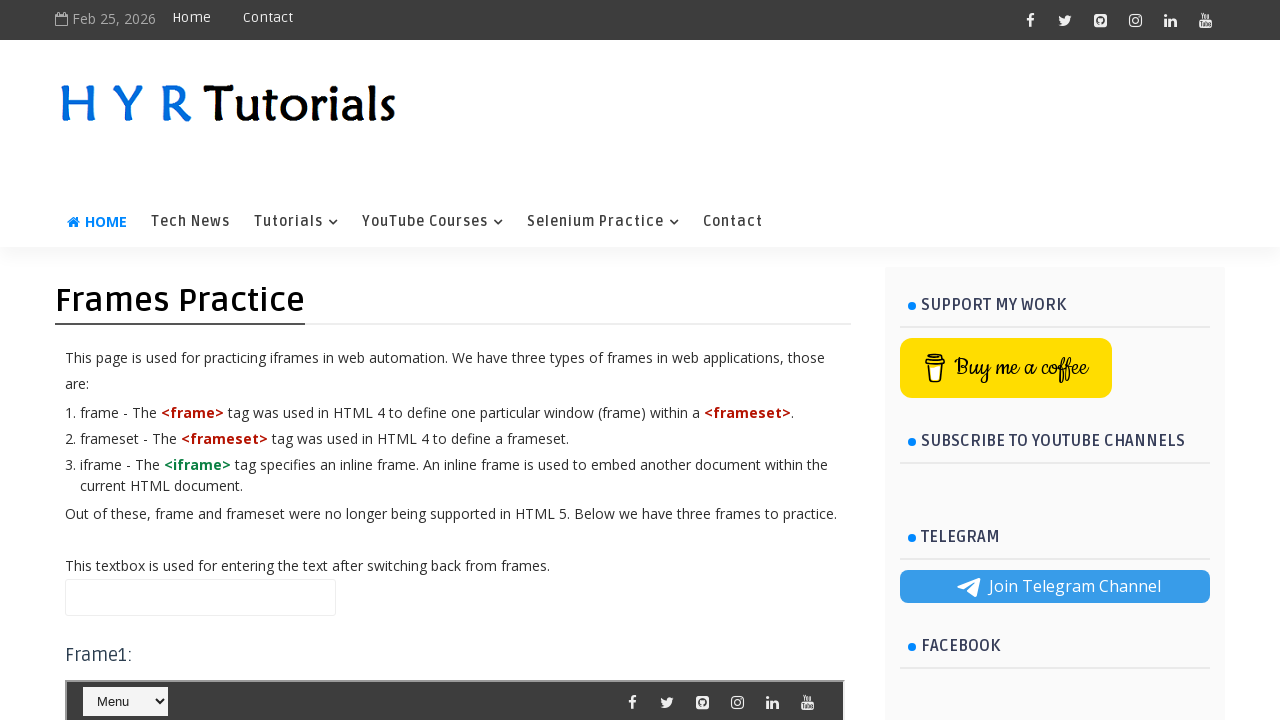

Waited for iframe #frm1 to be visible
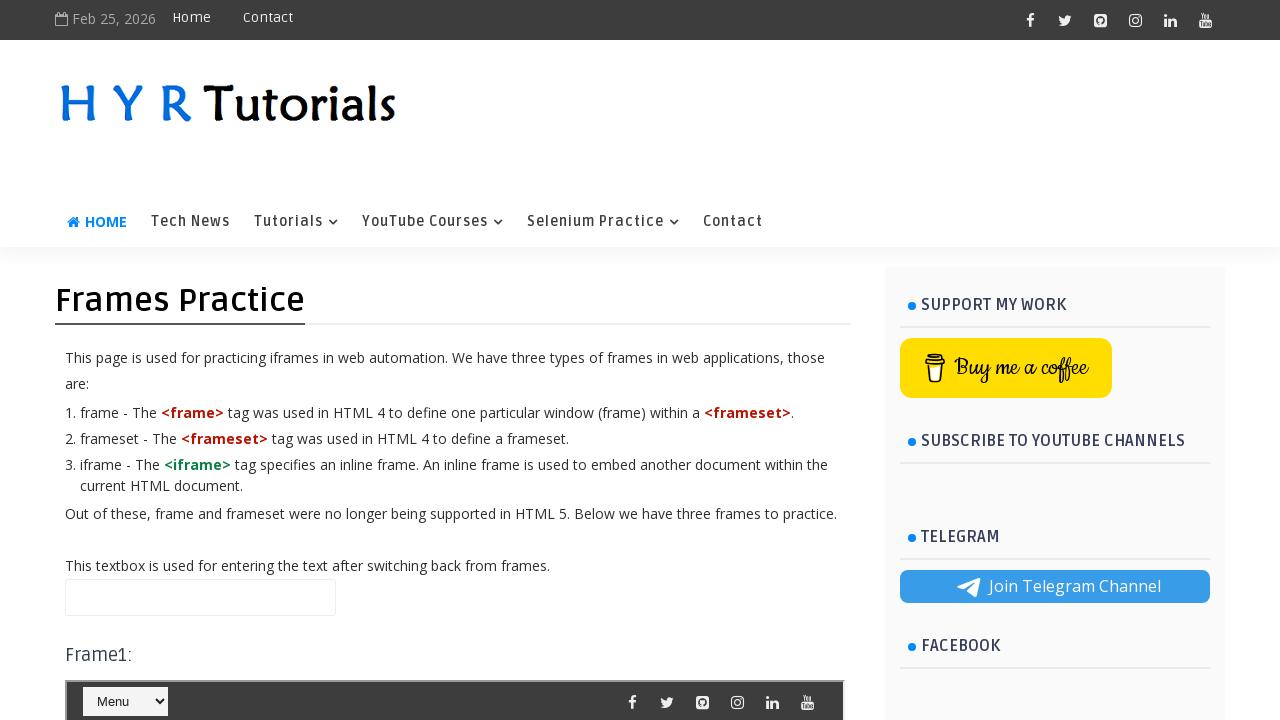

Switched to iframe with id 'frm1'
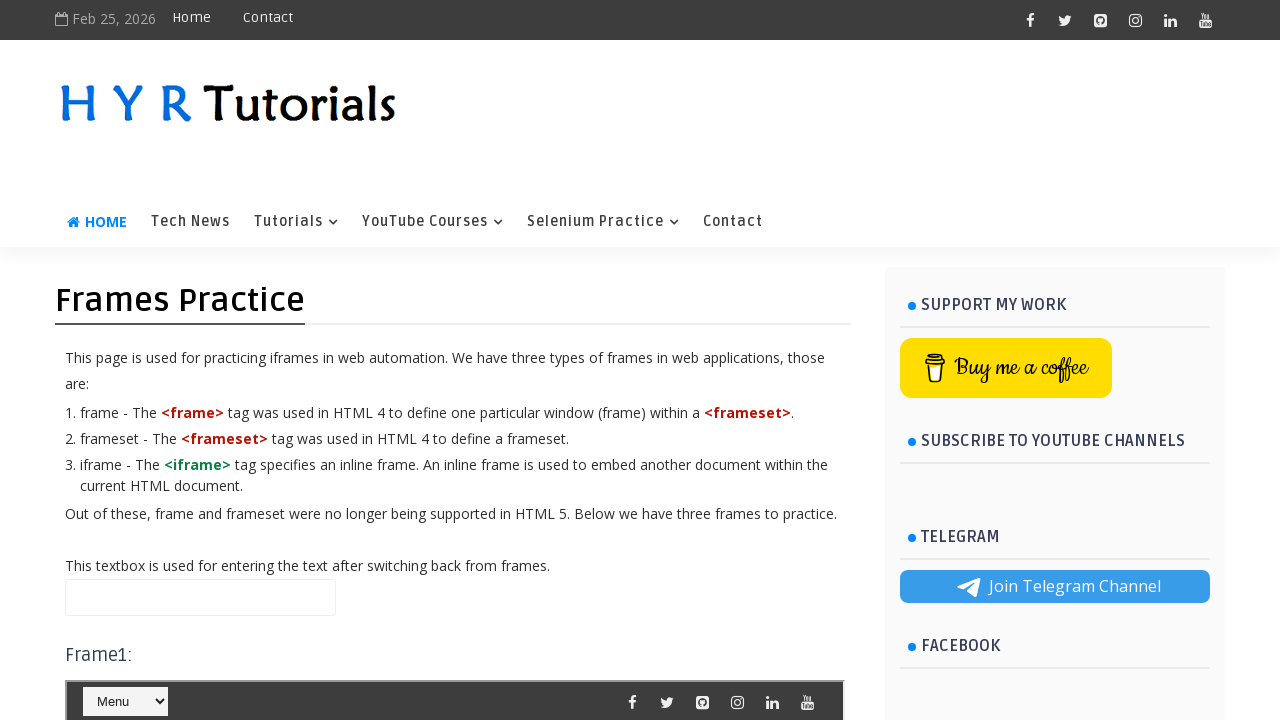

Clicked on dropdown menu in iframe at (275, 360) on #frm1 >> internal:control=enter-frame >> #selectnav1
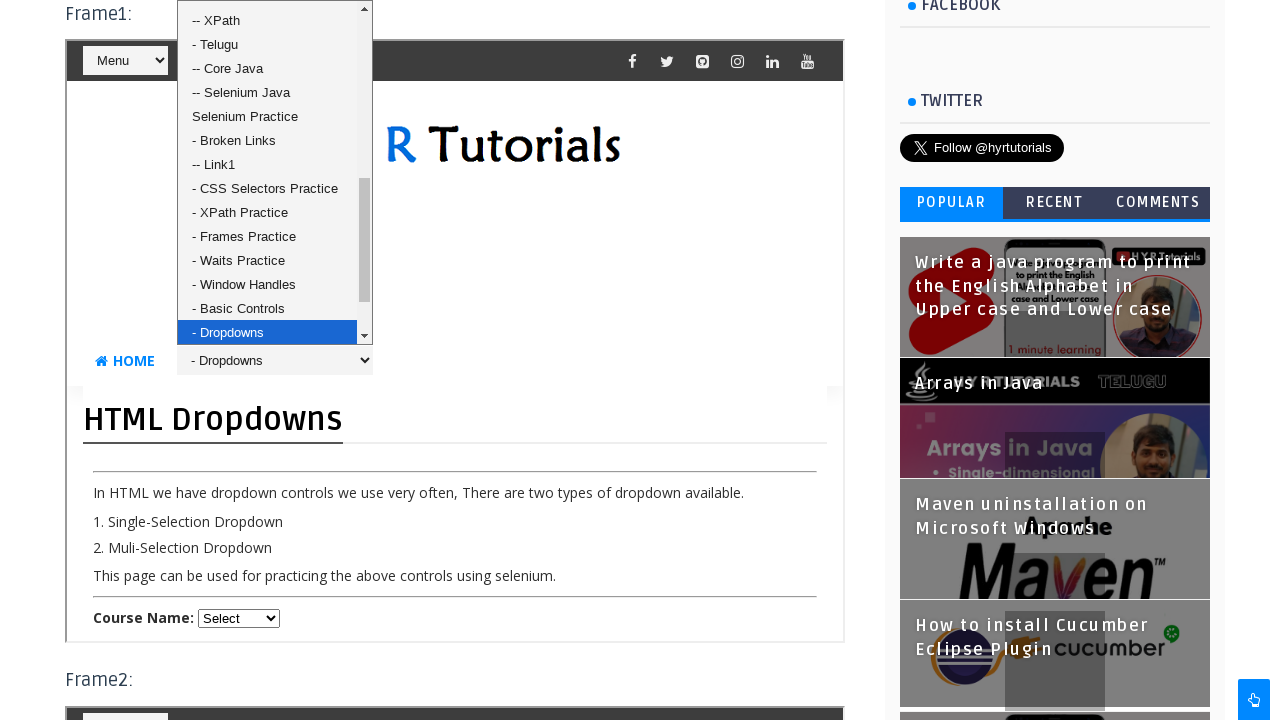

Selected '- Java' option from dropdown in iframe on #frm1 >> internal:control=enter-frame >> #selectnav1
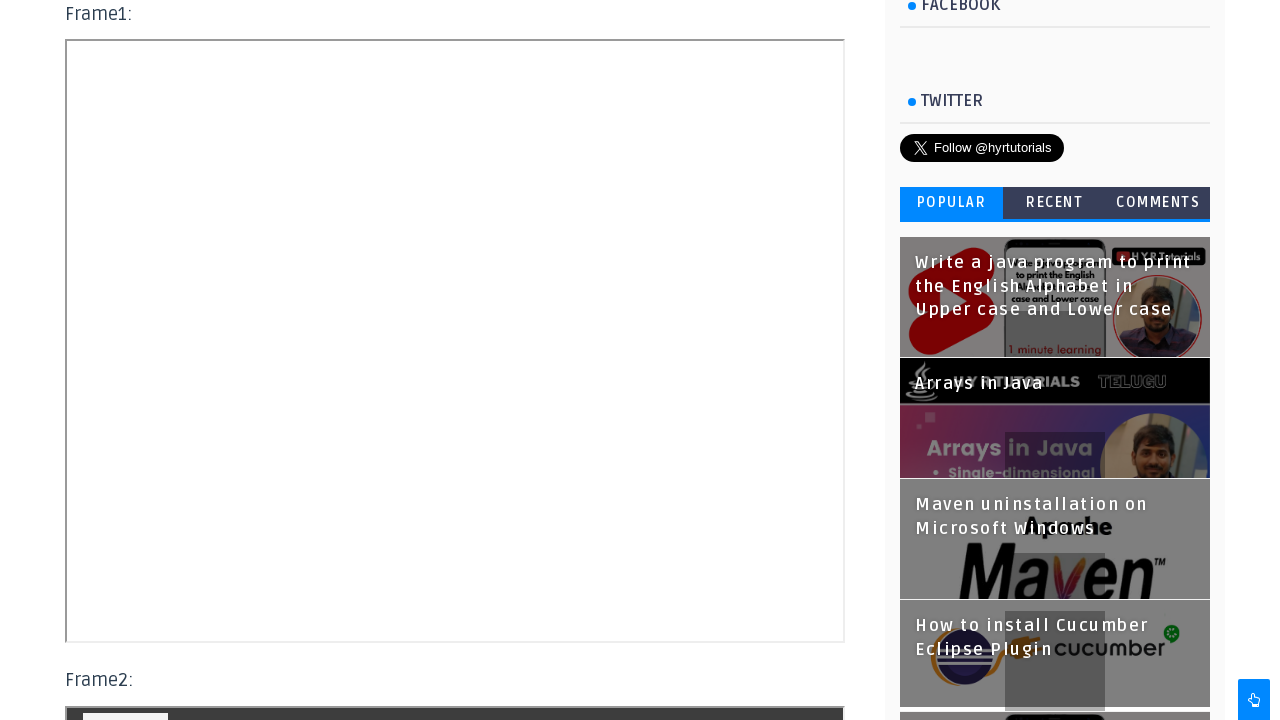

Filled name field in main content with 'PremSaka' on #name
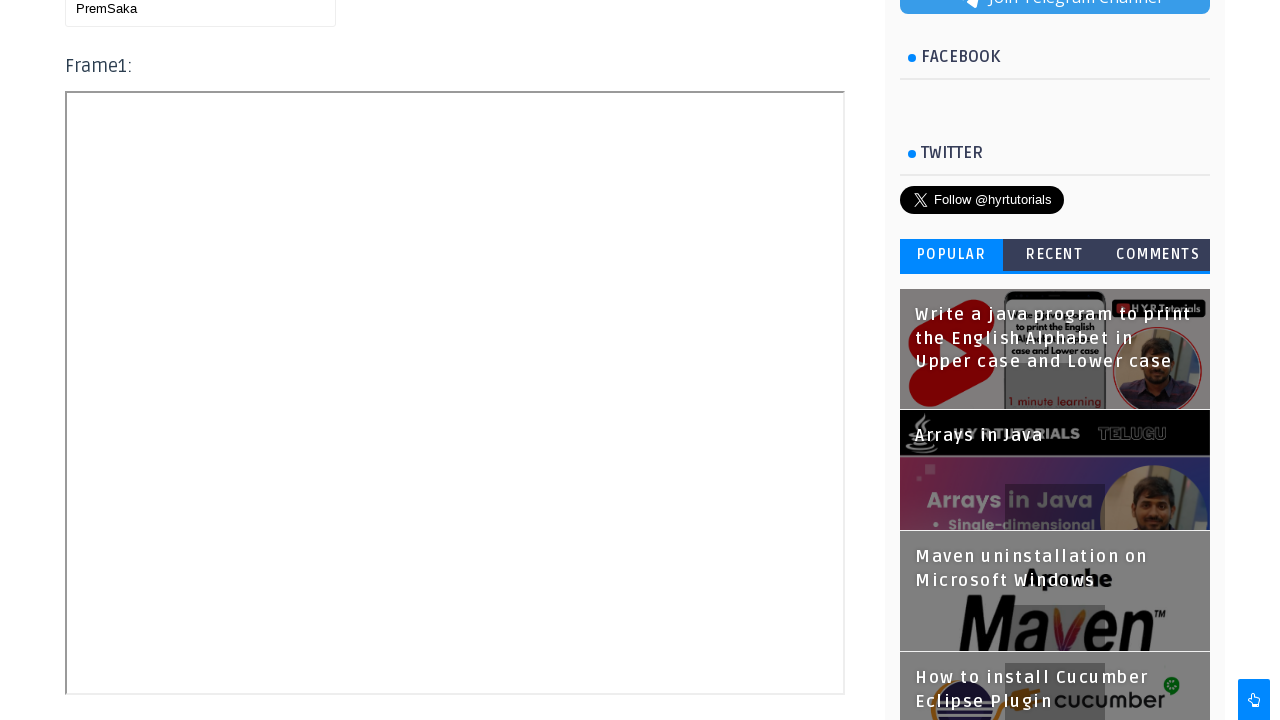

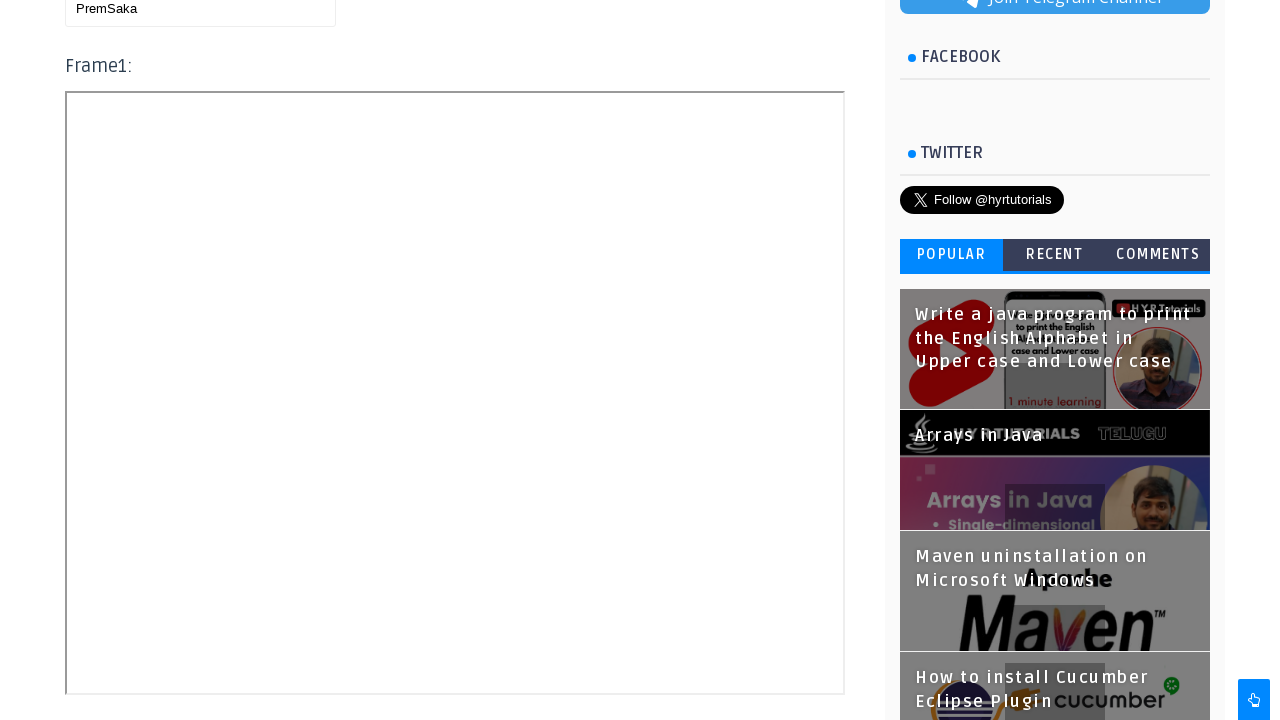